Fills password field using two locators combined with AND logic

Starting URL: https://bonigarcia.dev/selenium-webdriver-java/web-form.html

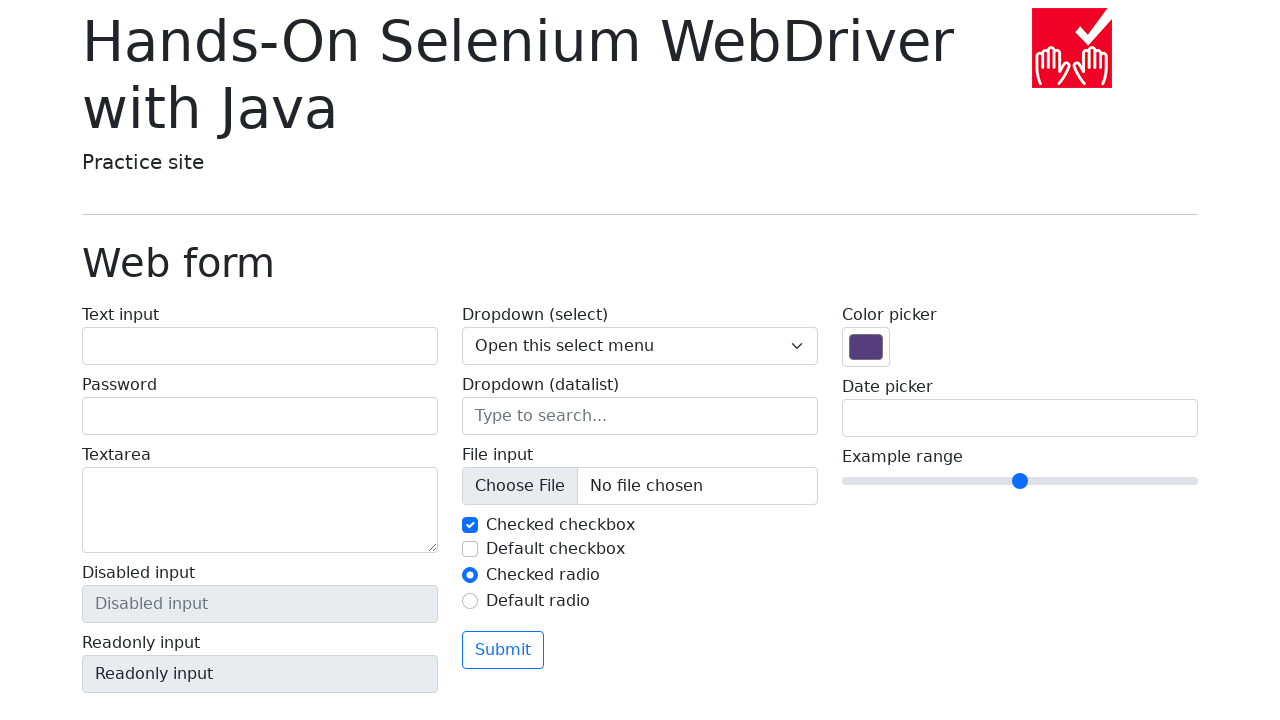

Filled password field using combined locators with AND logic on [name="my-password"] >> internal:and="internal:label=\"Password\"i"
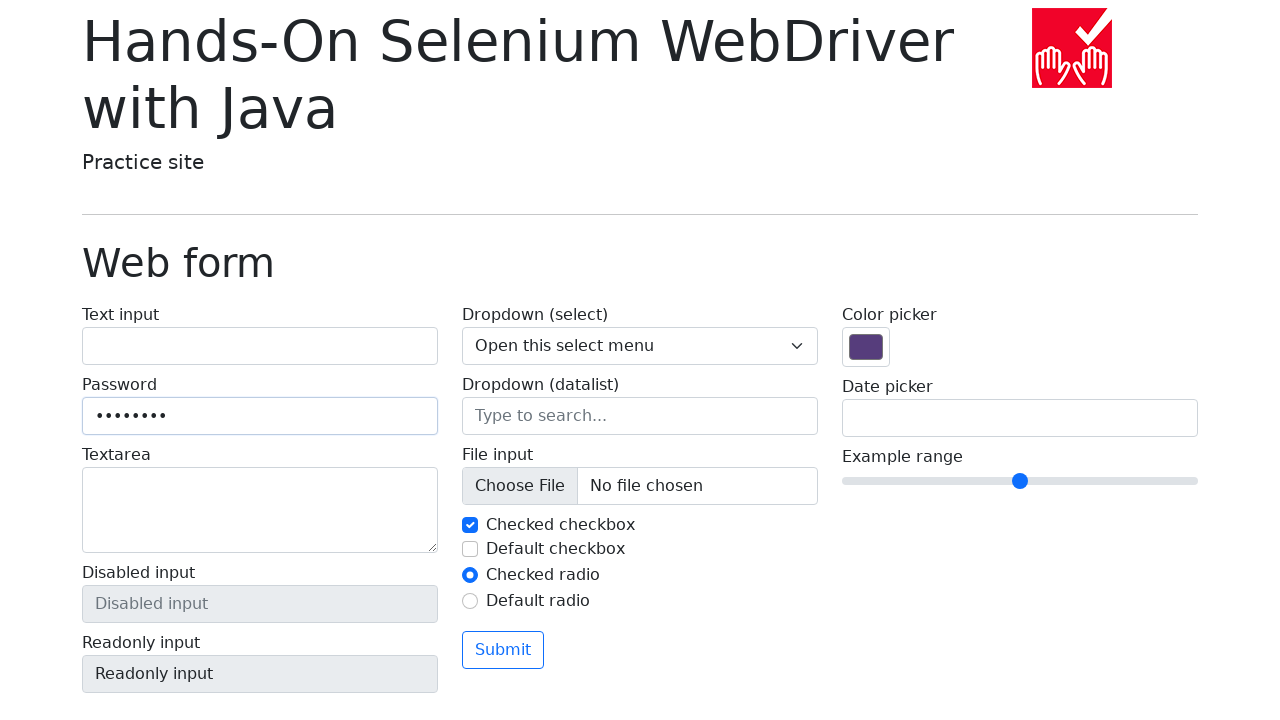

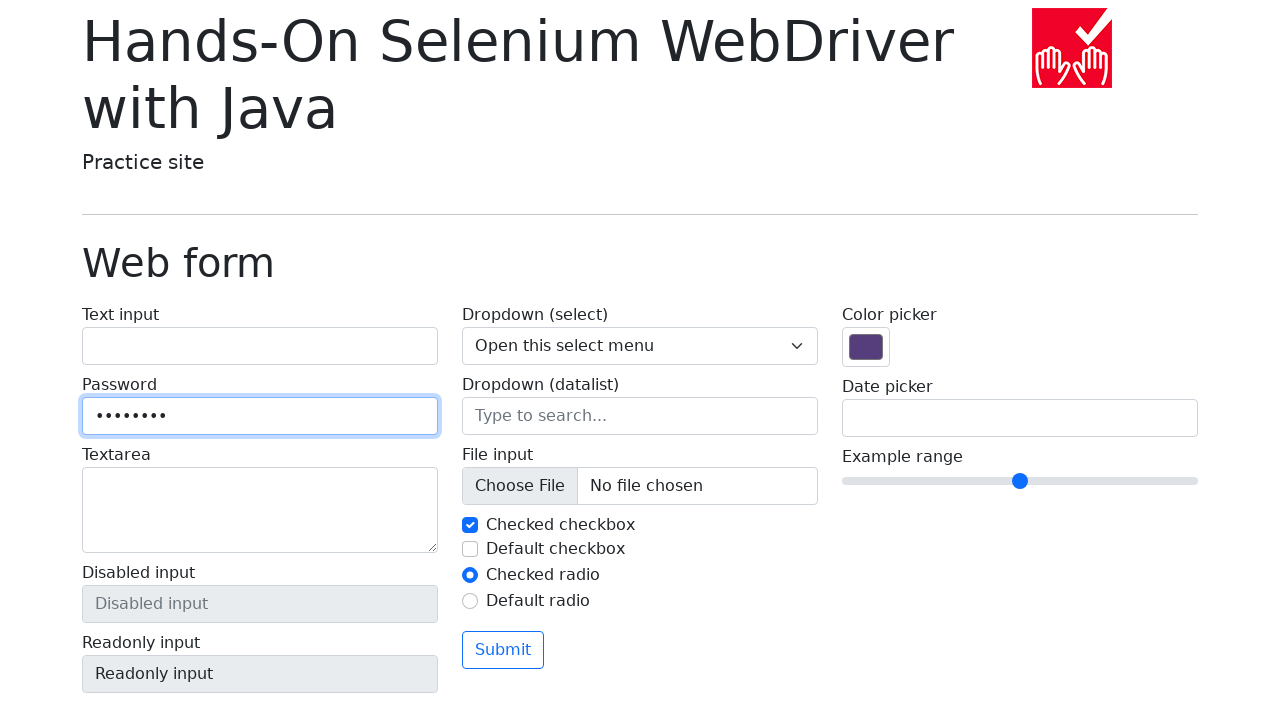